Navigates to an automation practice page and scrolls to the bottom of the page

Starting URL: https://www.rahulshettyacademy.com/AutomationPractice/

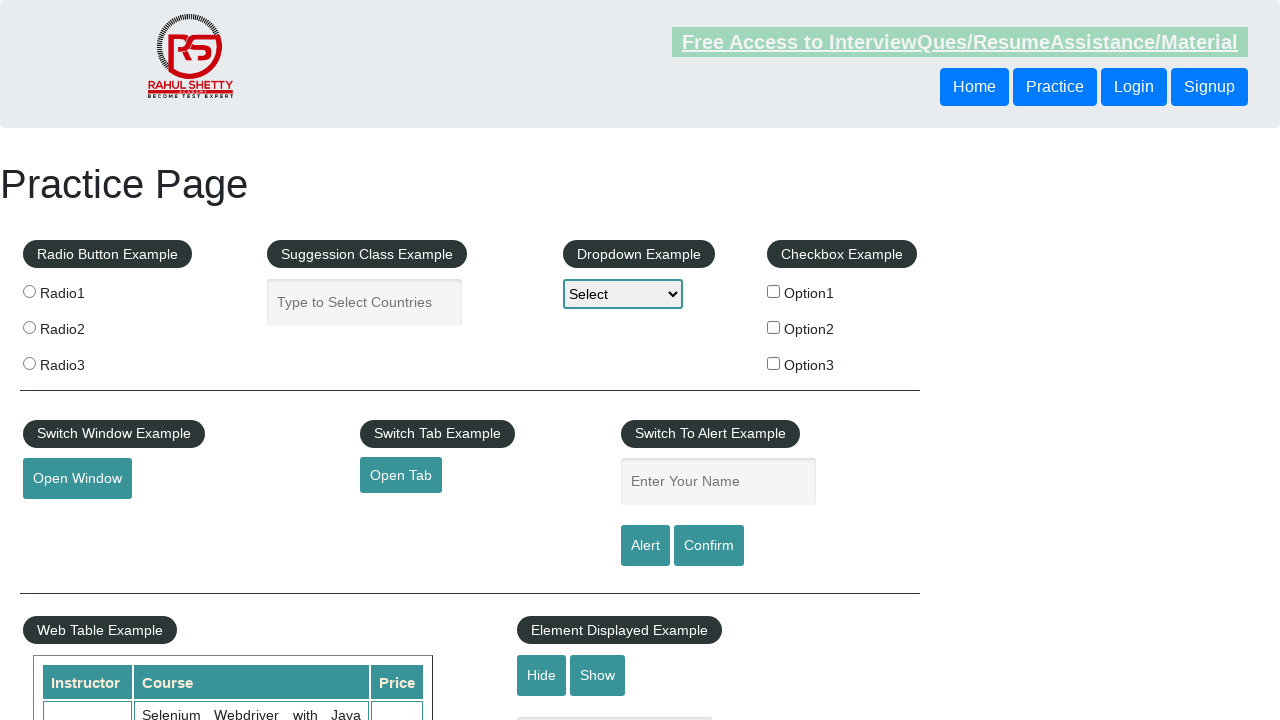

Navigated to automation practice page
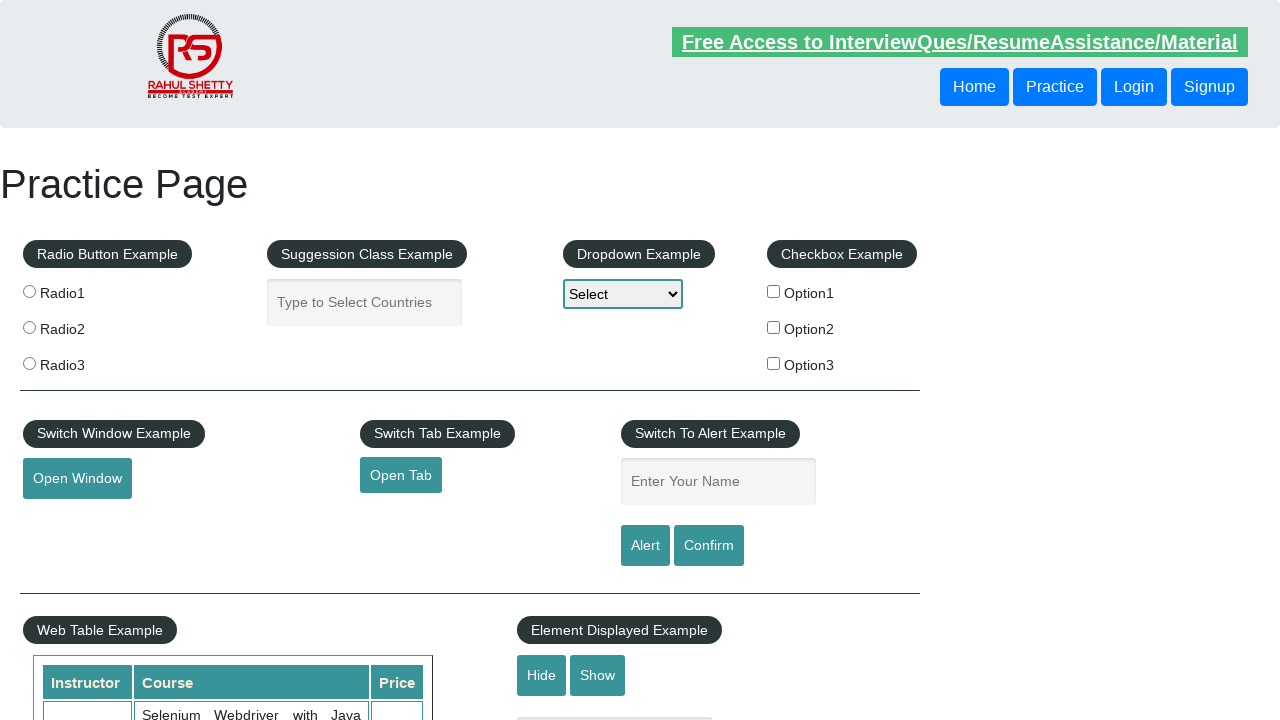

Scrolled to the bottom of the page
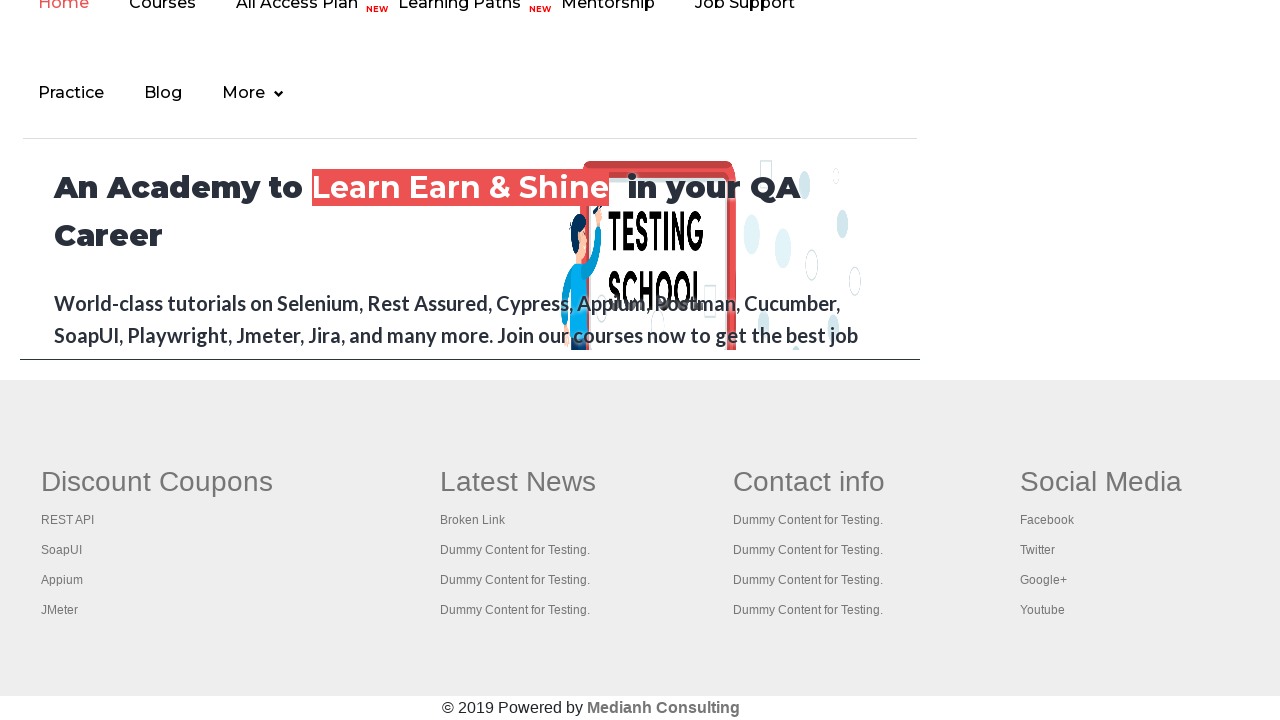

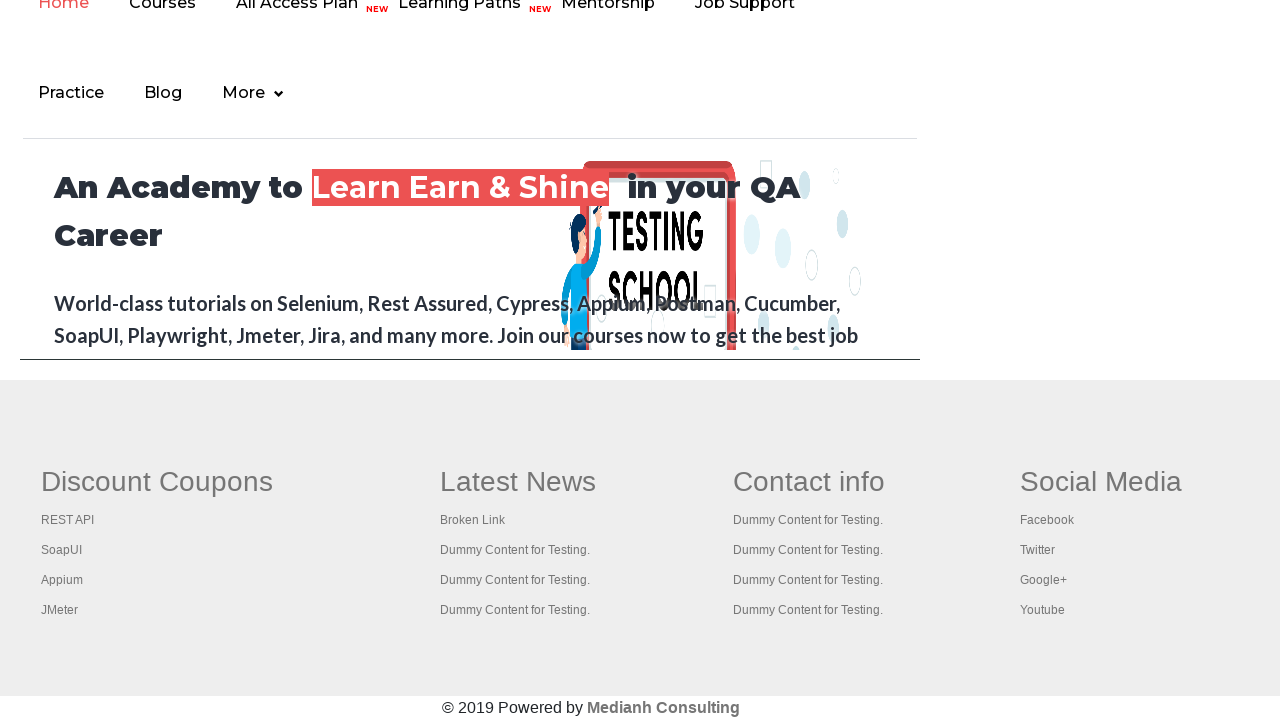